Tests clicking a link that opens a popup window on the omayo test site, demonstrating browser popup handling functionality

Starting URL: http://omayo.blogspot.com/

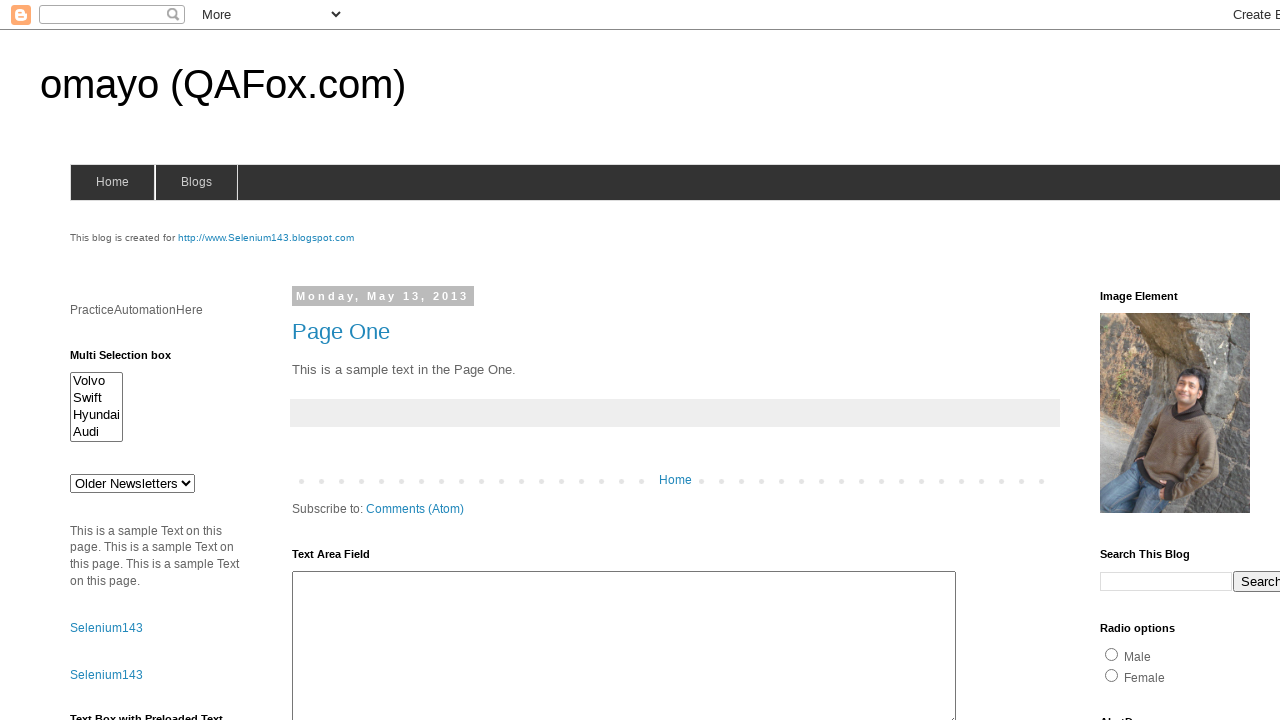

Clicked link to open popup window at (132, 360) on xpath=//a[text()='Open a popup window']
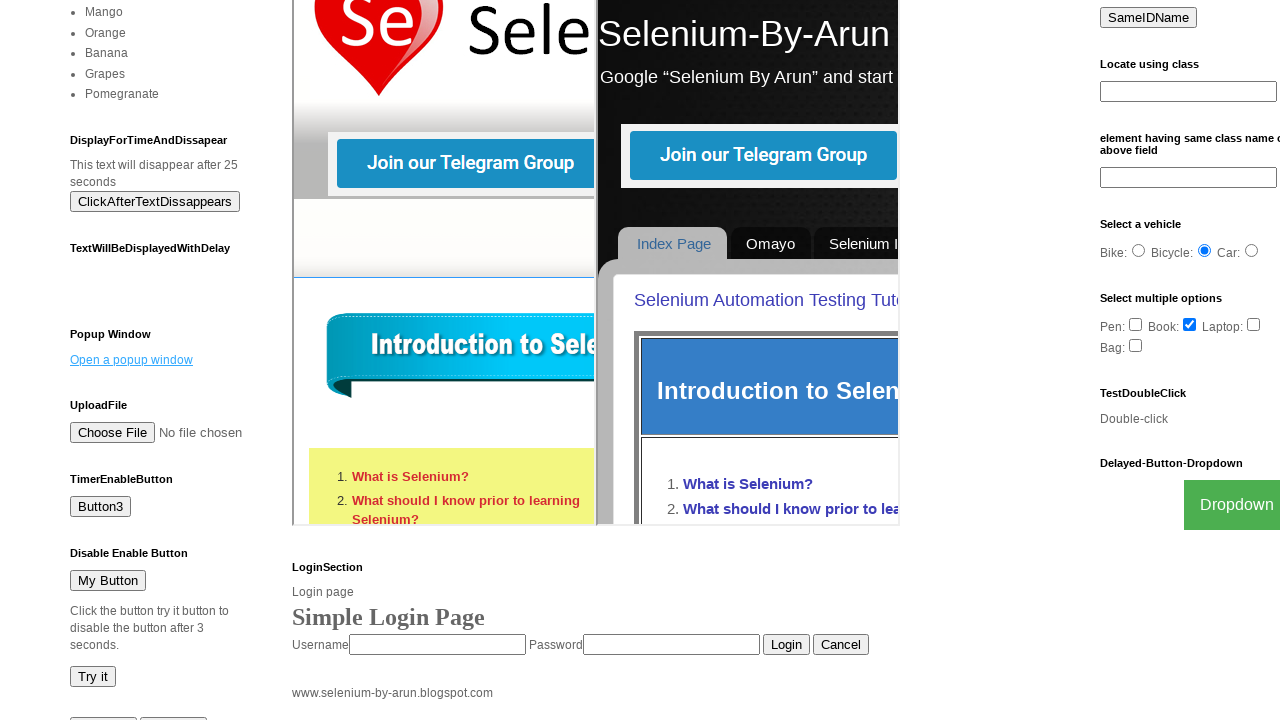

Waited 2 seconds for popup window to open
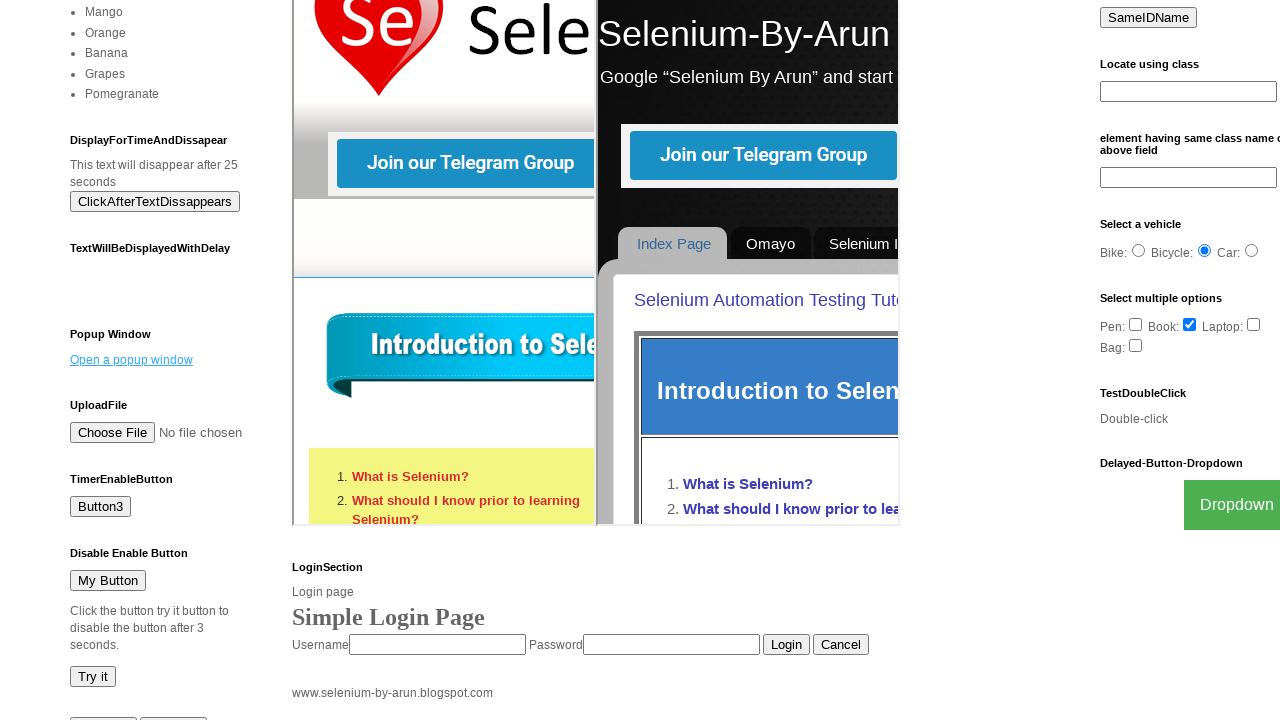

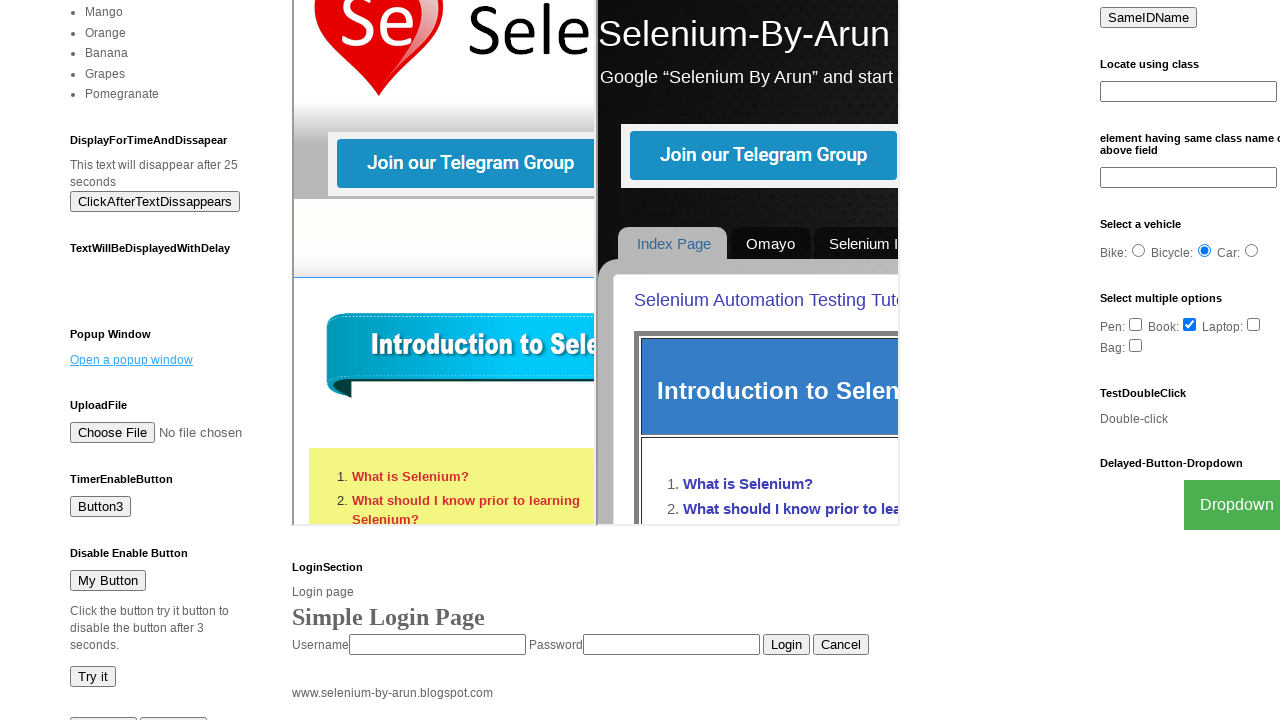